Tests navigation to the Contact us page by scrolling to find the "Schedule a free DevEx audit" link and clicking it

Starting URL: https://www.crocoder.dev

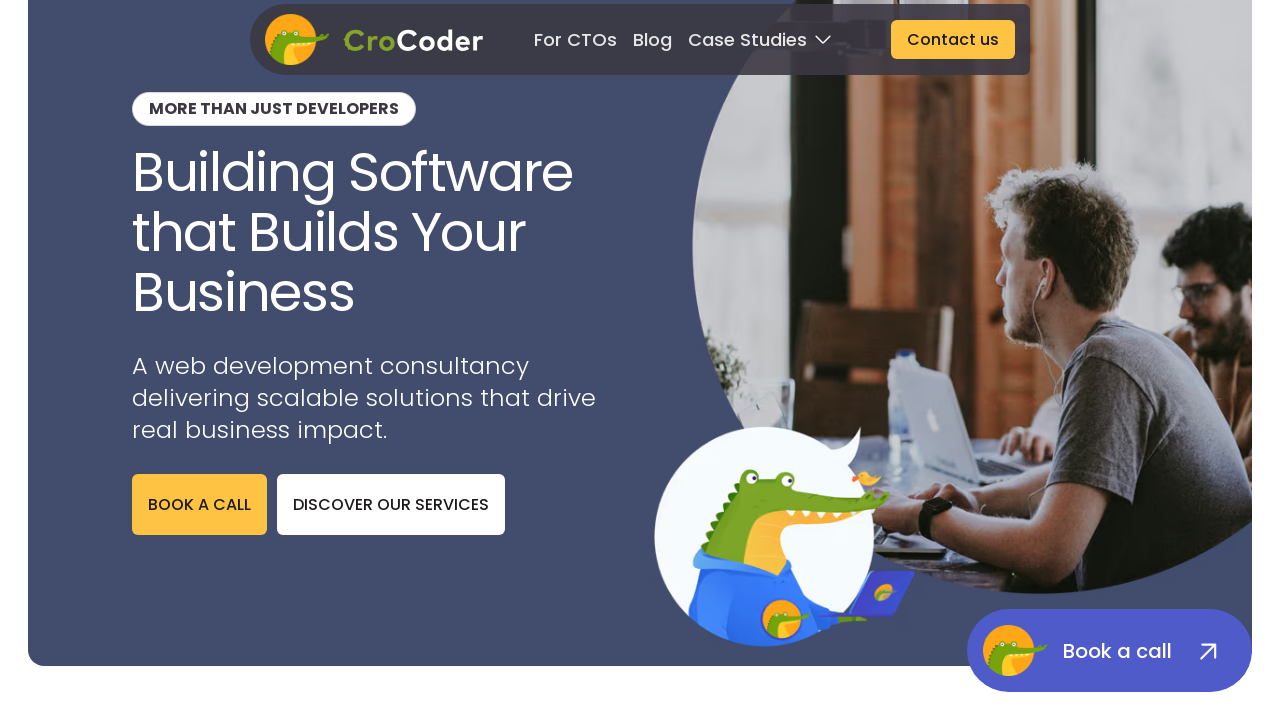

Scrolled to 'Workflow & Release' section
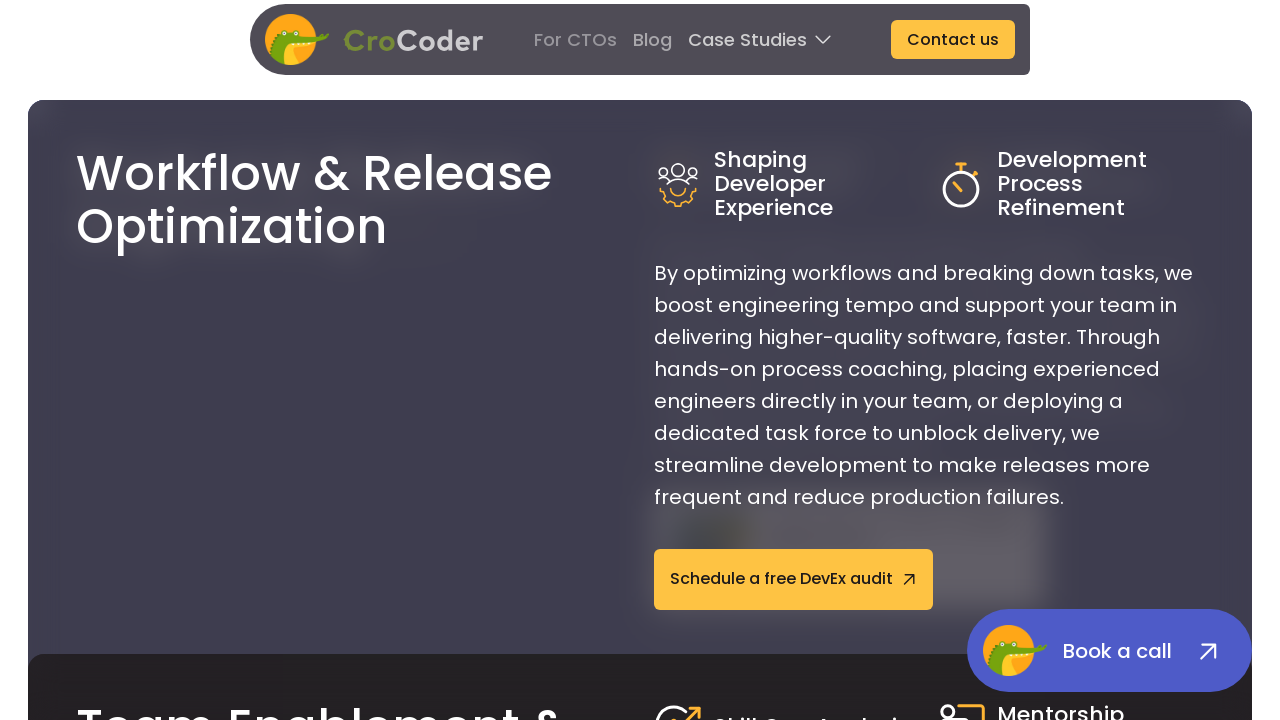

Clicked 'Schedule a free DevEx audit' link at (794, 579) on role=link[name='Schedule a free DevEx audit']
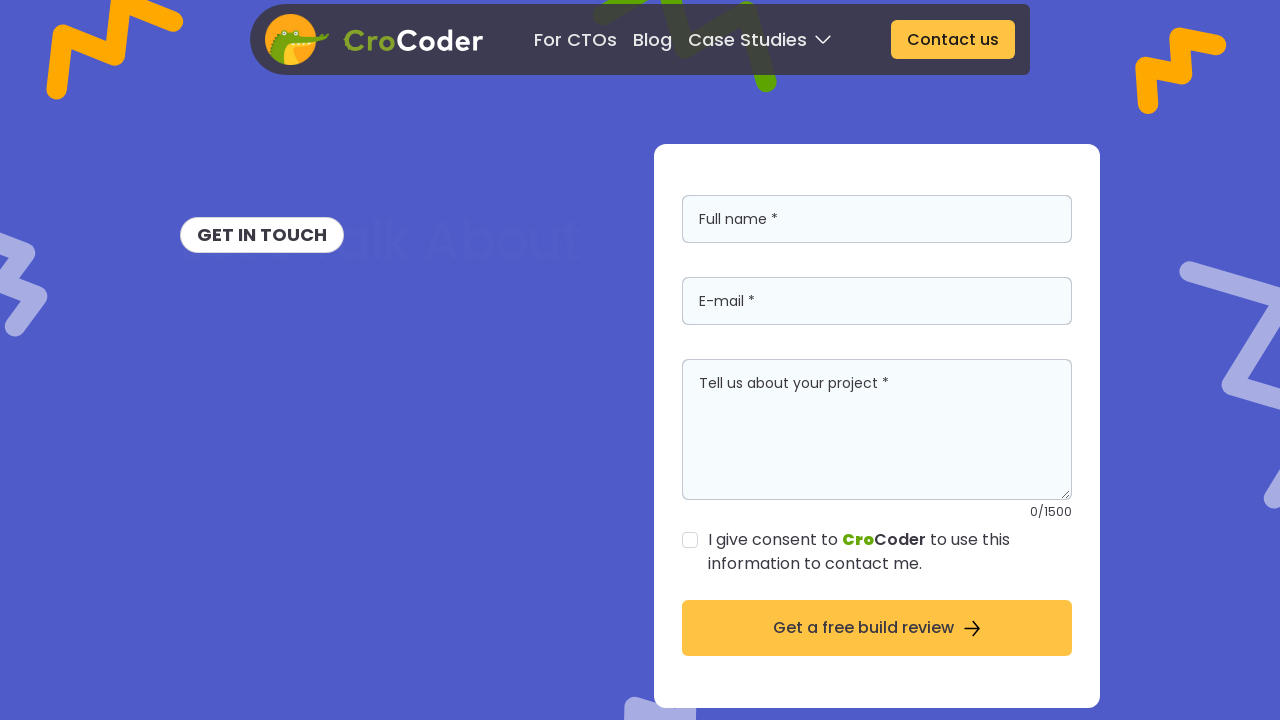

Navigated to contact page at https://www.crocoder.dev/contact
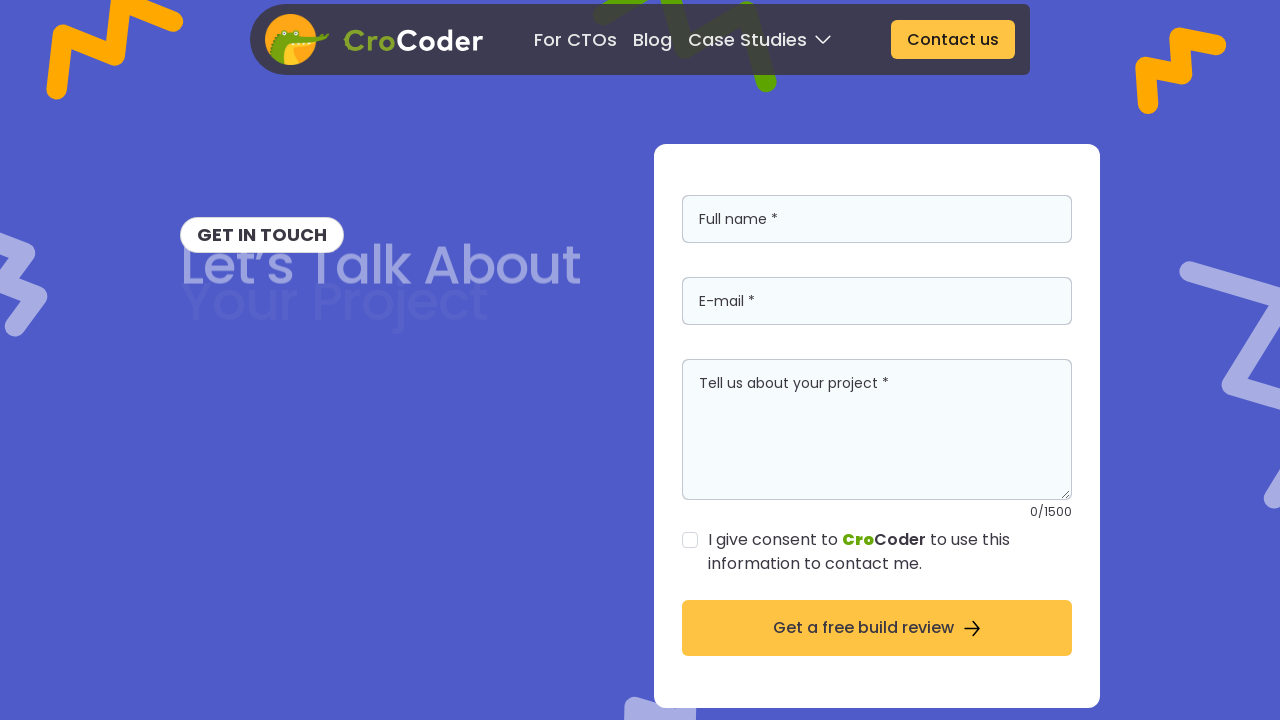

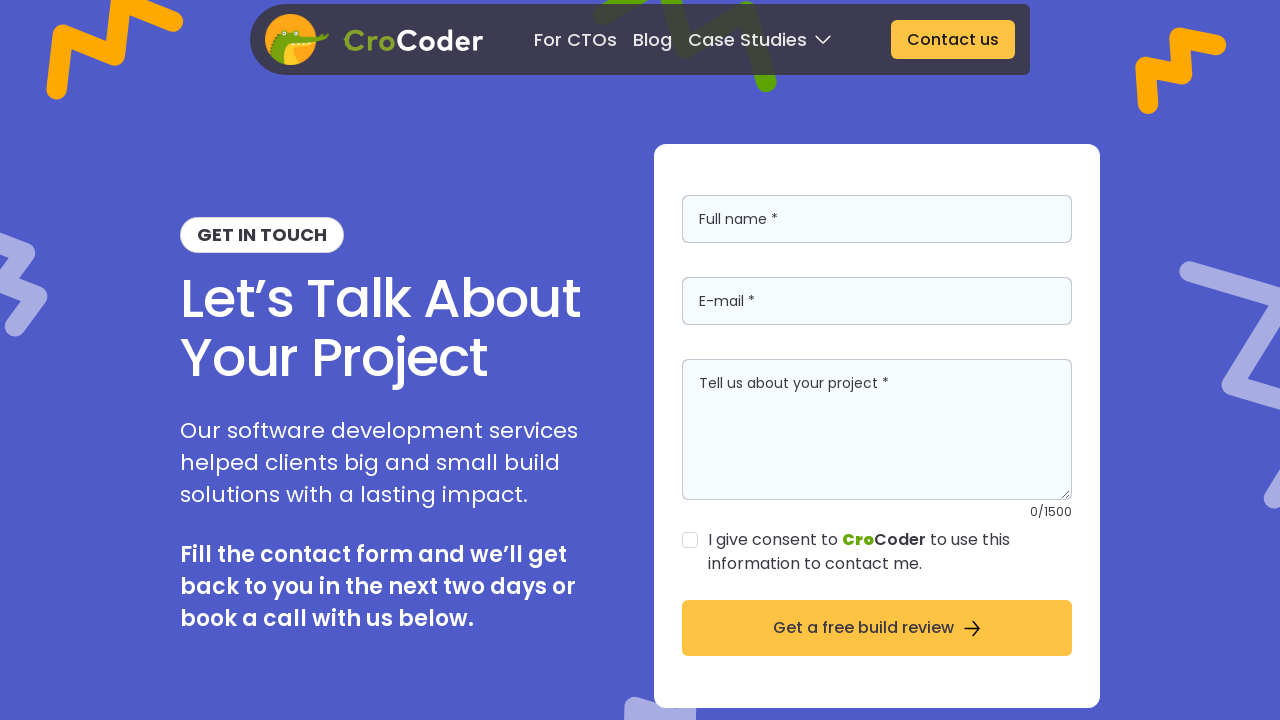